Tests alert handling functionality by interacting with different types of alerts - accepting a prompt alert with text input and dismissing a confirmation alert

Starting URL: http://demo.automationtesting.in/Alerts.html

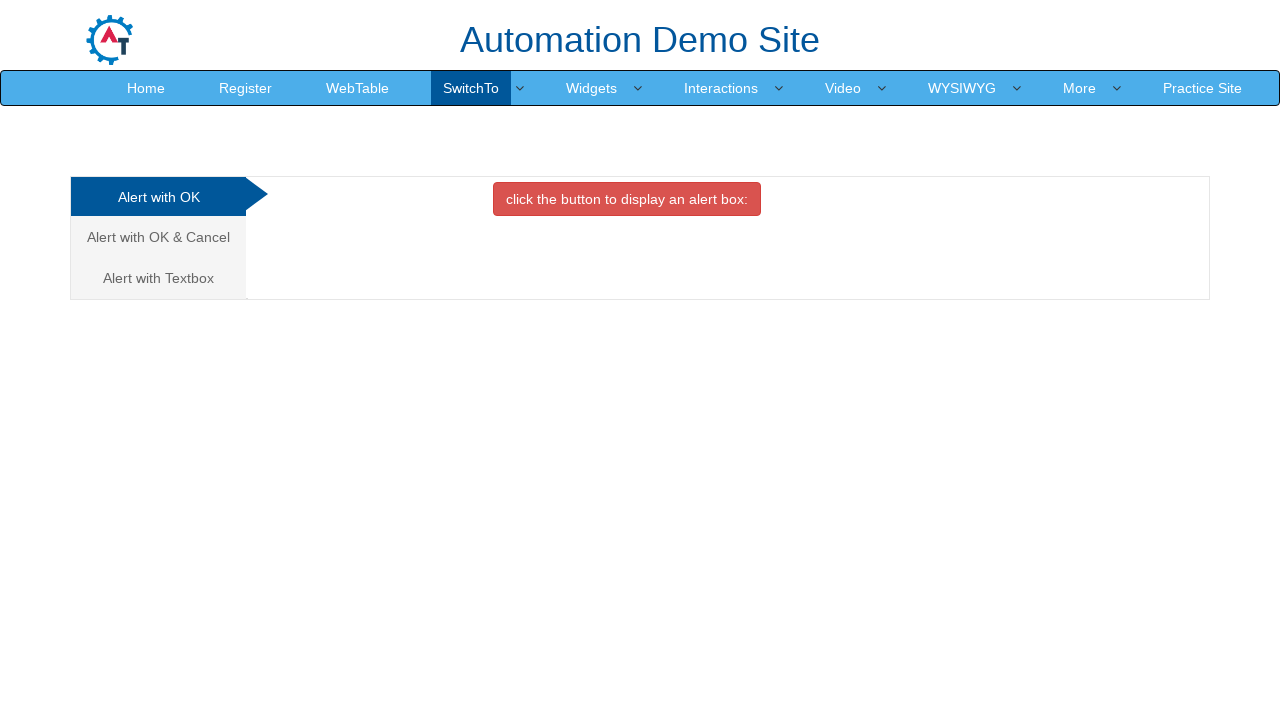

Clicked on the third alert tab (Alert with Textbox) at (158, 278) on (//a[@class='analystic'])[3]
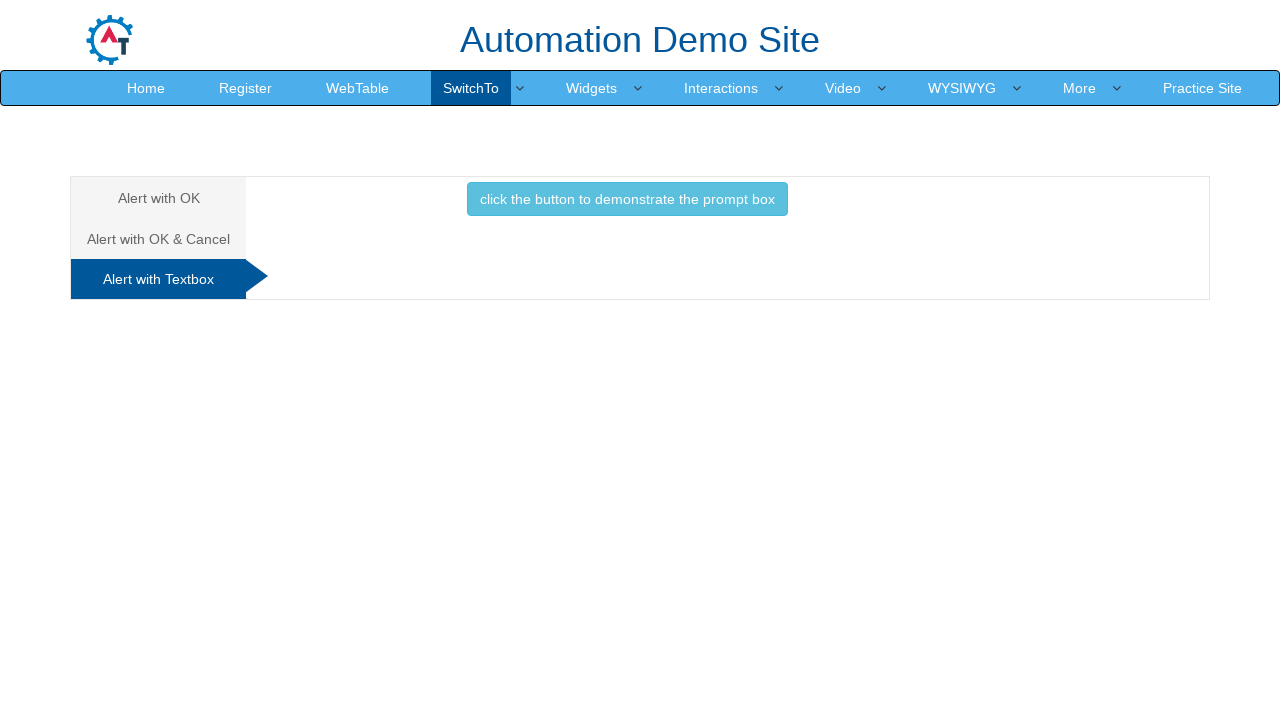

Clicked button to trigger the prompt alert at (627, 199) on xpath=//button[@class='btn btn-info']
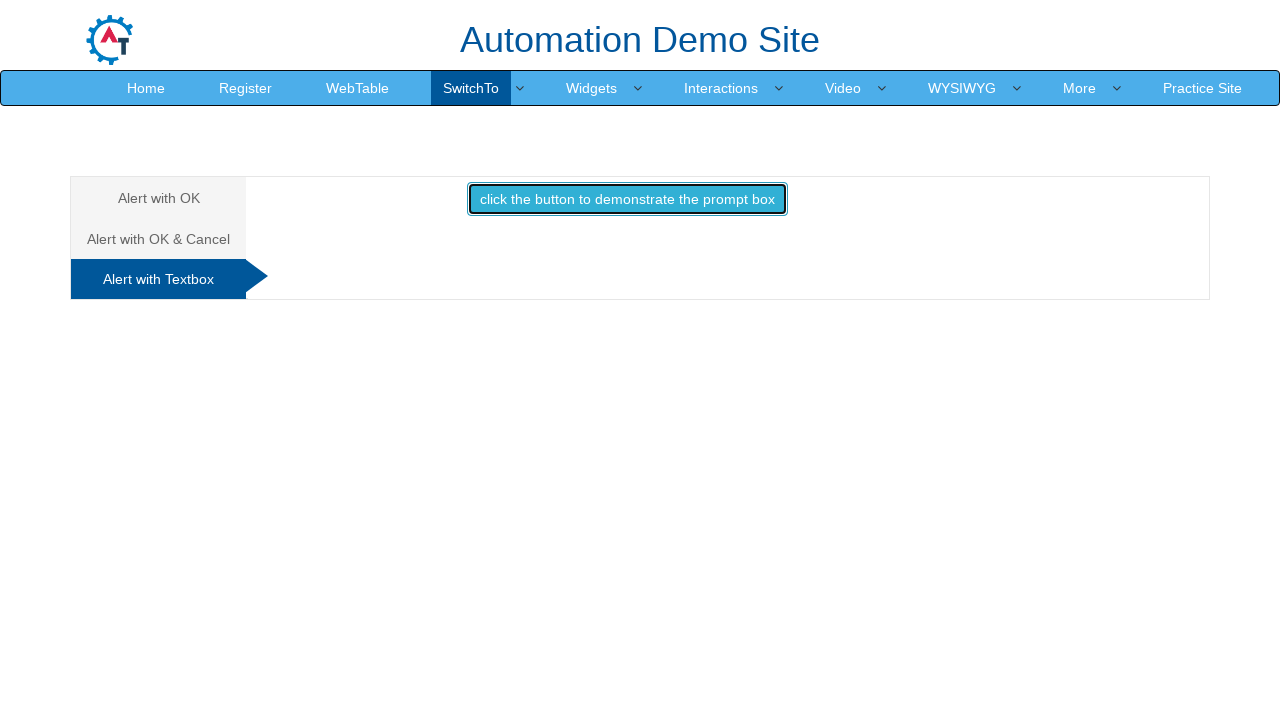

Set up dialog handler to accept prompt with 'Yes'
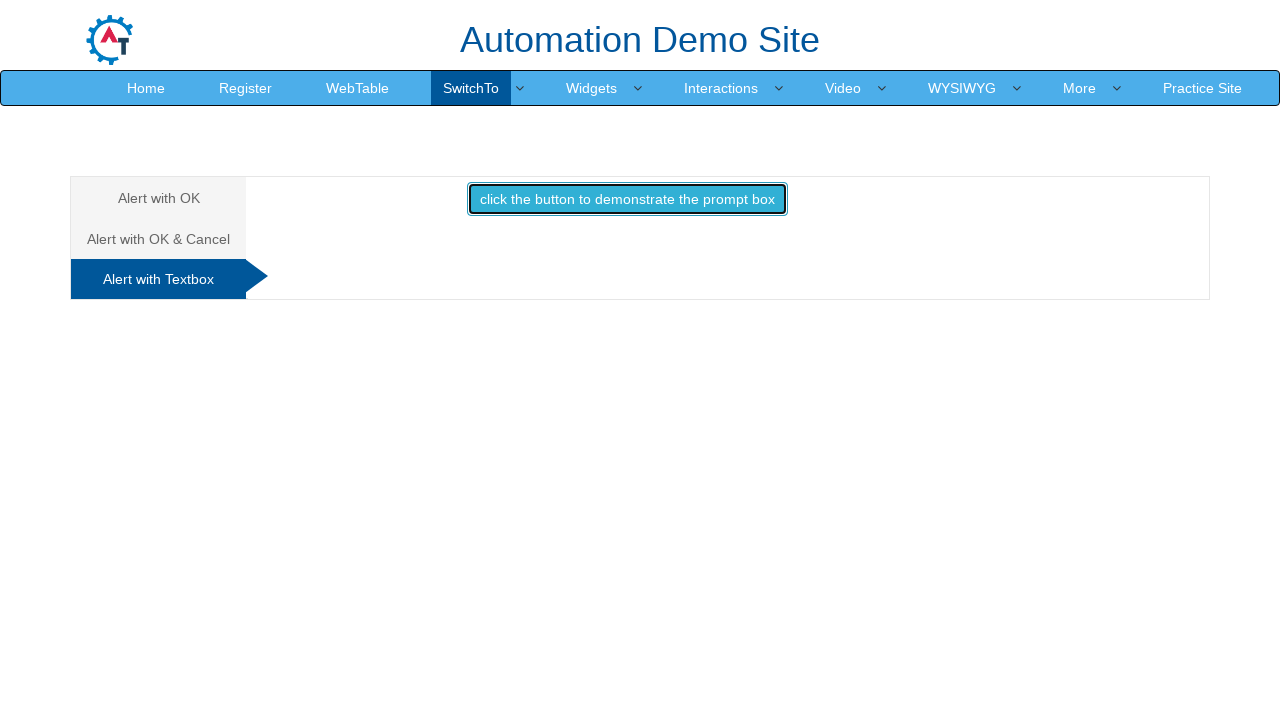

Re-clicked button to trigger the prompt dialog at (627, 199) on xpath=//button[@class='btn btn-info']
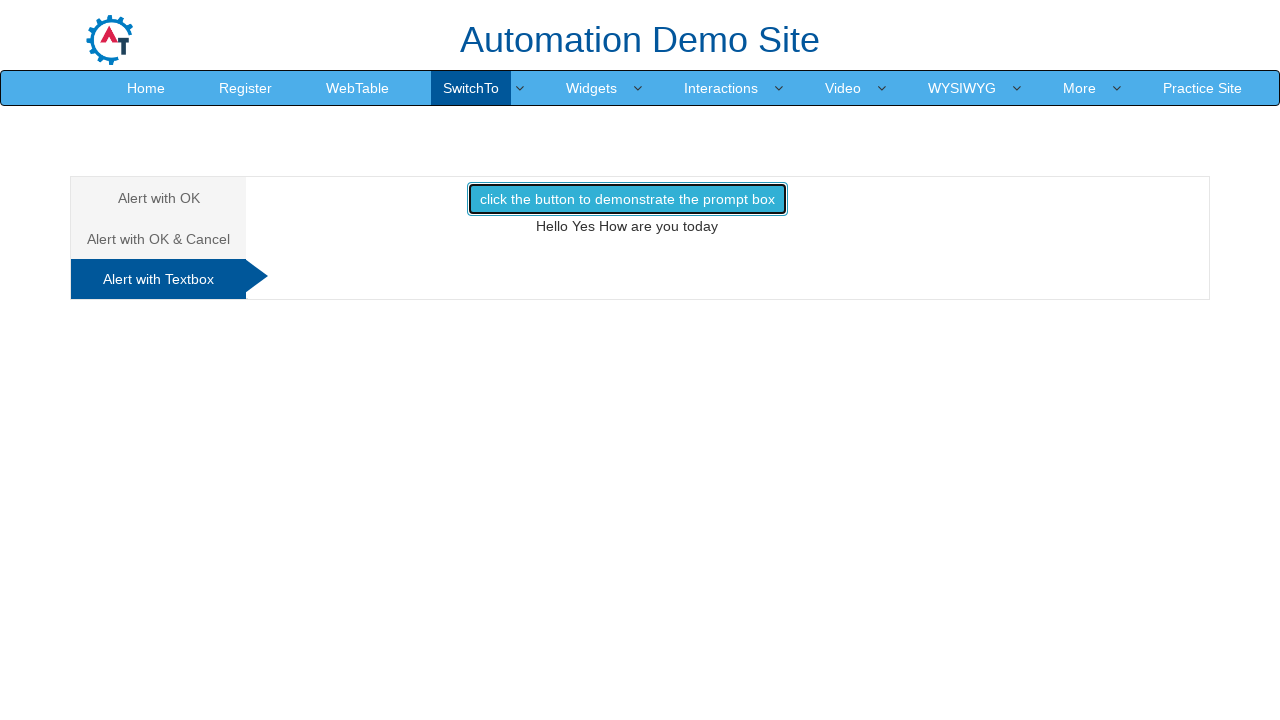

Clicked on the second alert tab (Alert with OK & Cancel) at (158, 239) on xpath=//a[text()='Alert with OK & Cancel ']
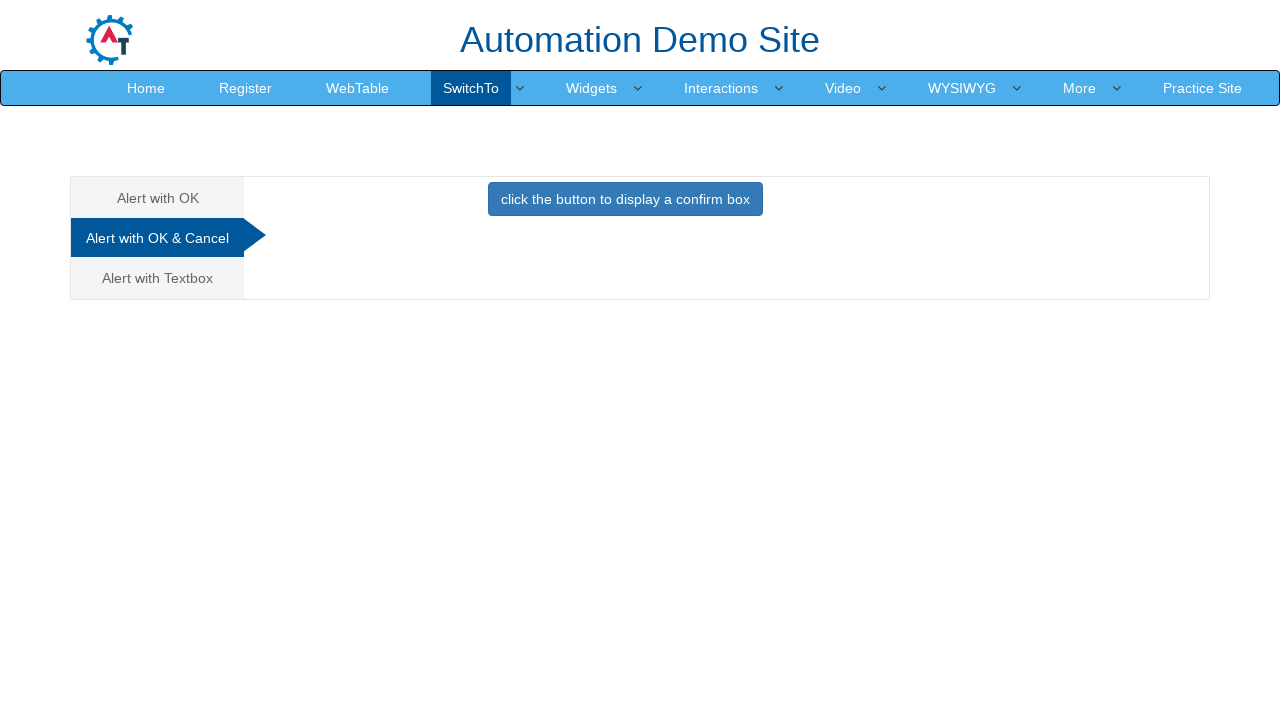

Clicked button to trigger the confirmation alert at (625, 199) on xpath=//button[text()='click the button to display a confirm box ']
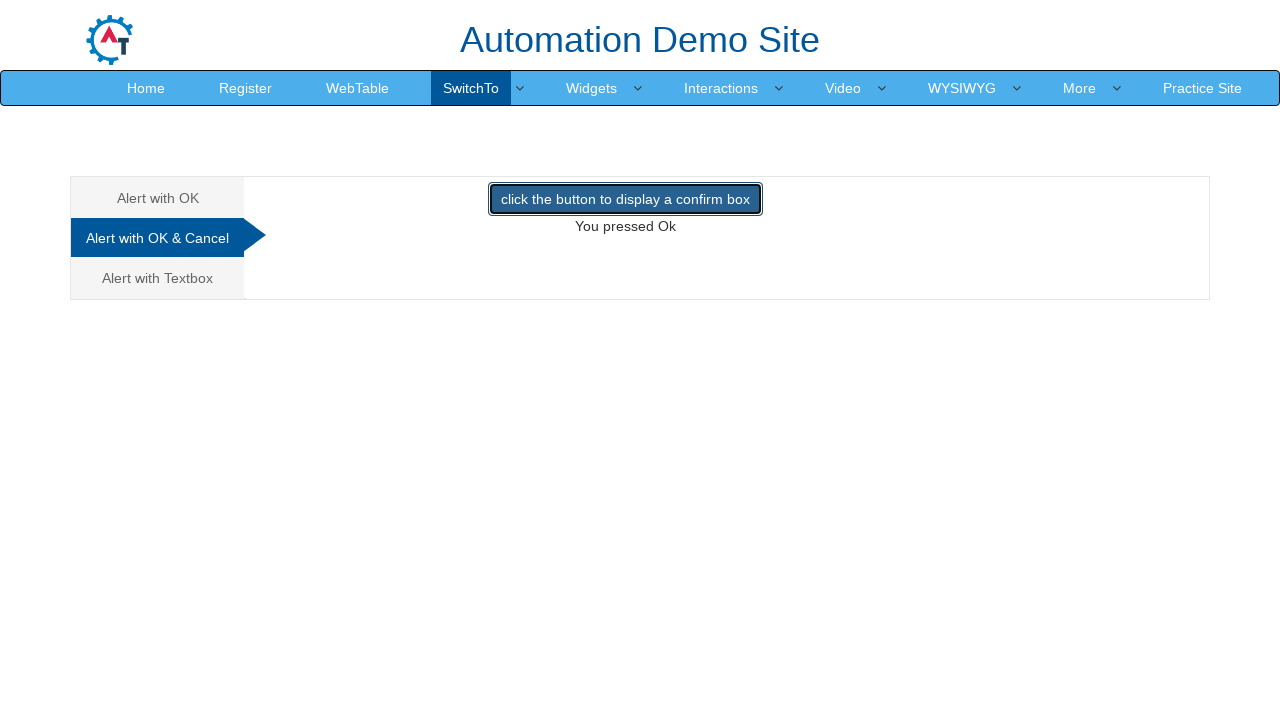

Set up dialog handler to dismiss confirmation alert
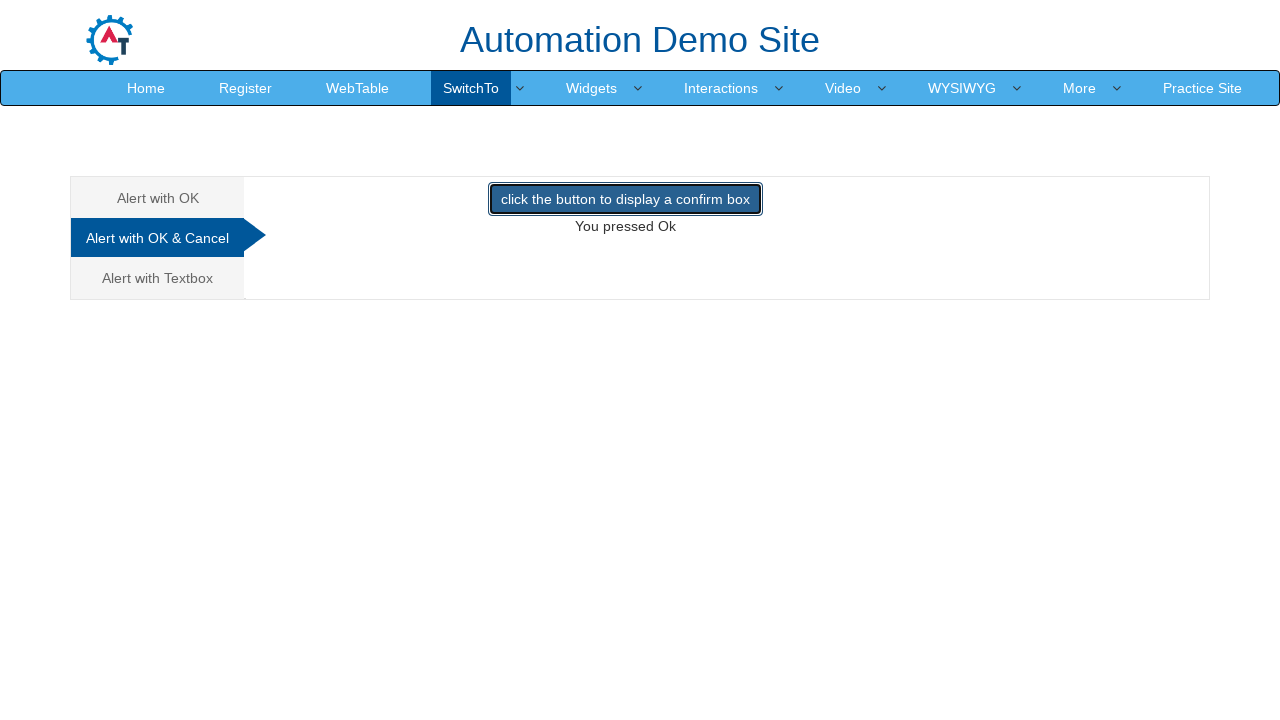

Re-clicked button to trigger the confirmation dialog at (625, 199) on xpath=//button[text()='click the button to display a confirm box ']
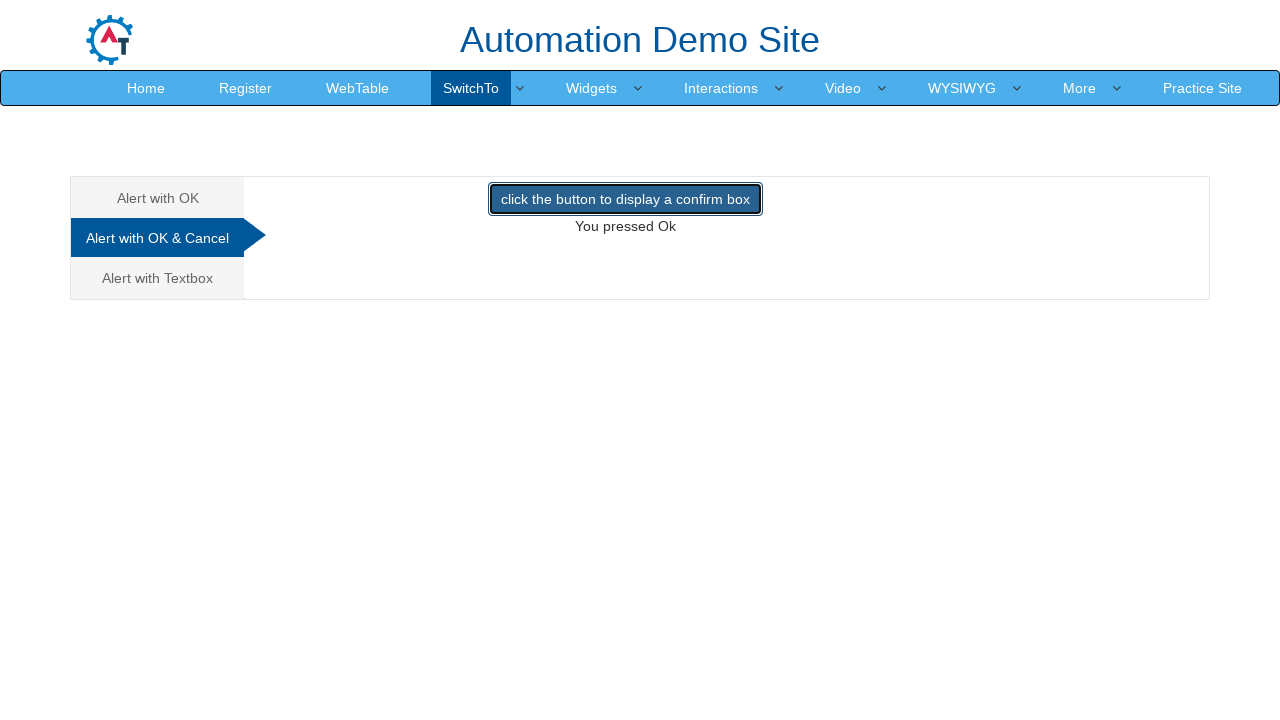

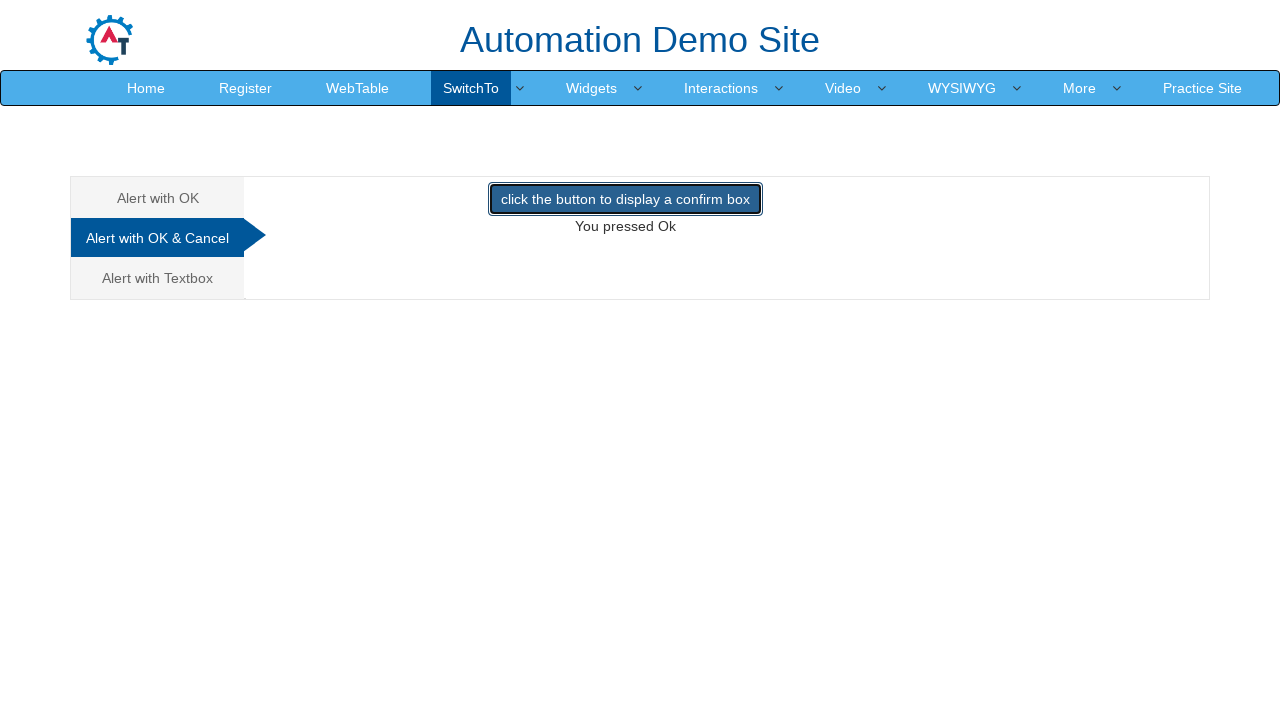